Tests file download functionality by clicking on a download link for a test cases document and waiting for the download to complete.

Starting URL: https://testcenter.techproeducation.com/index.php?page=file-download

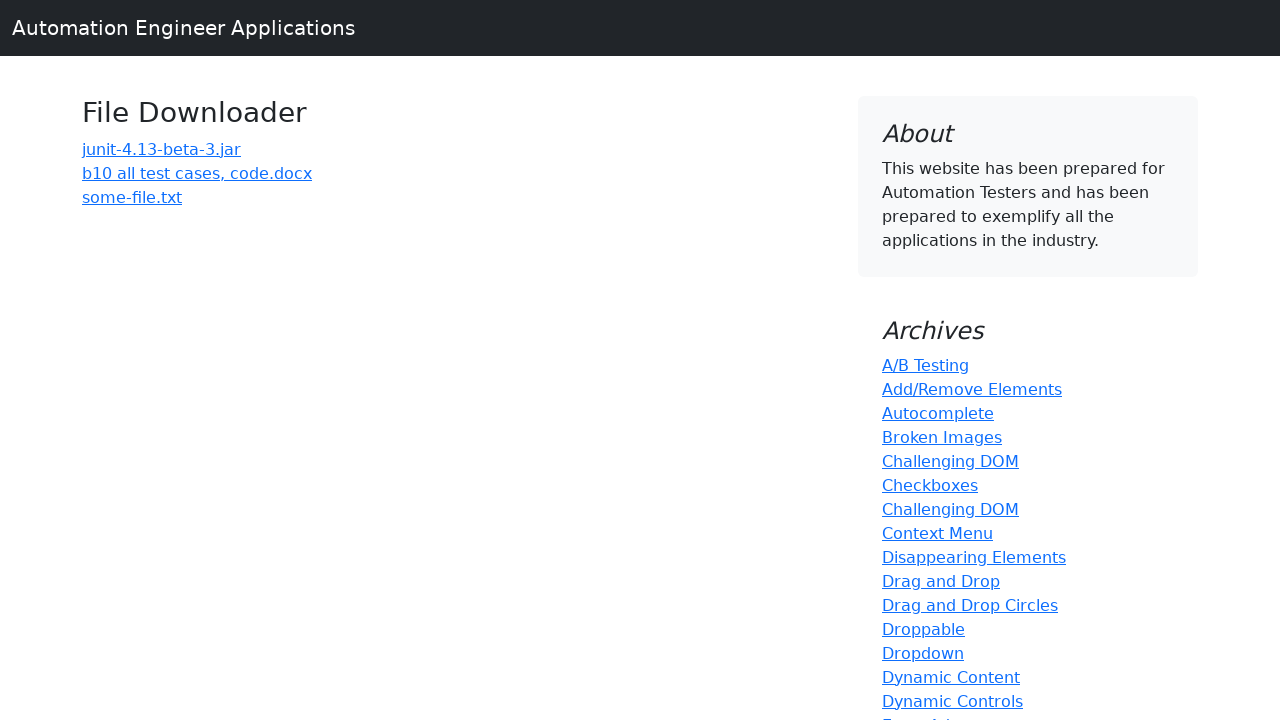

Navigated to file download page
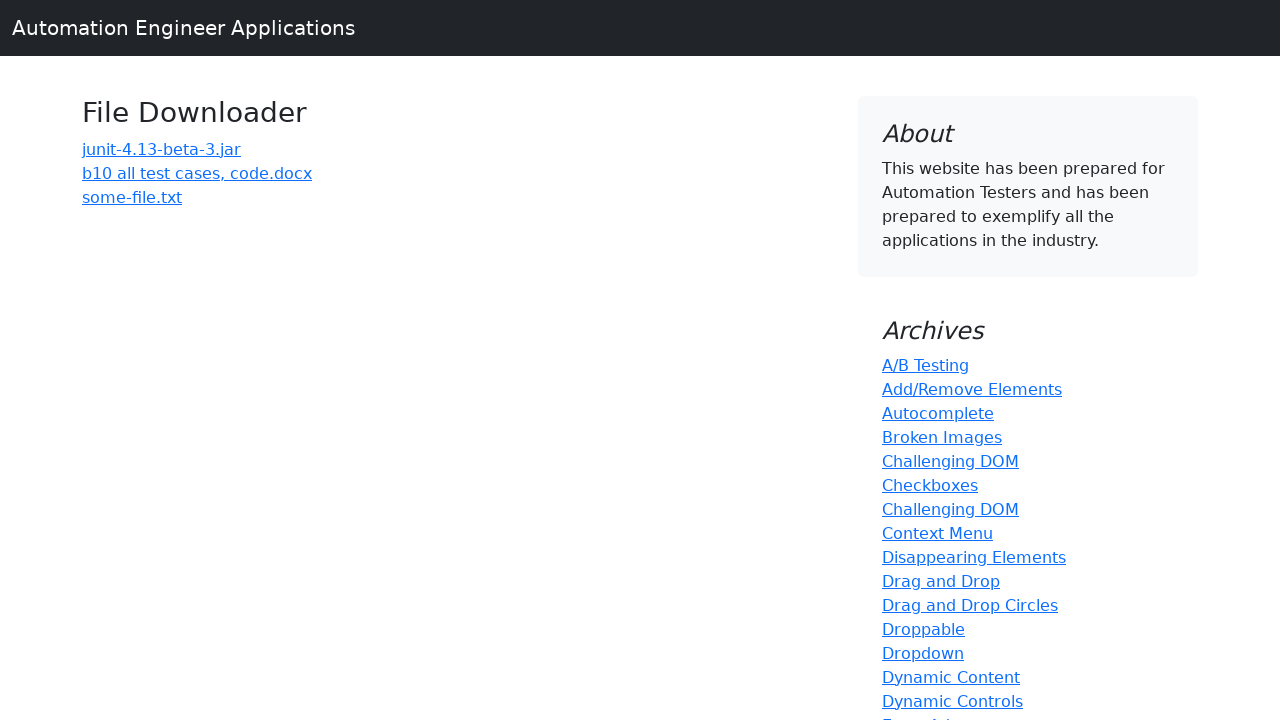

Clicked download link for 'b10 all test cases' file at (197, 173) on a:has-text('b10 all test cases')
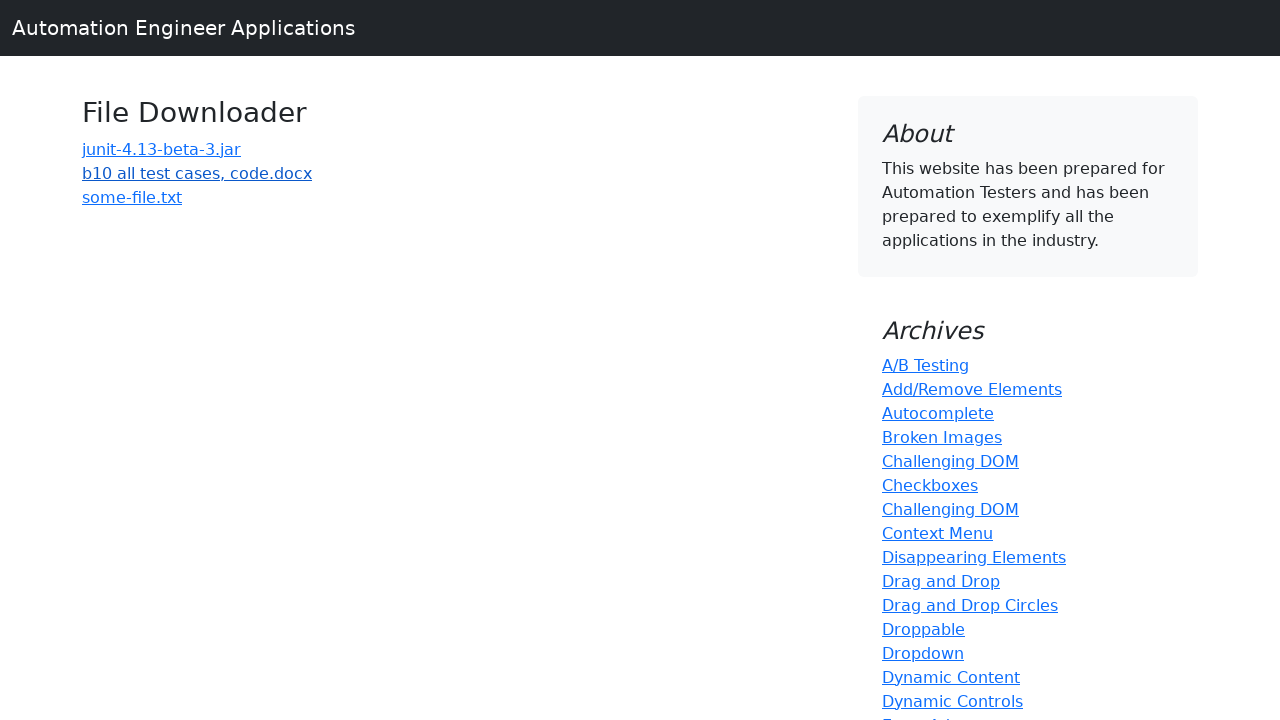

Download initiated and waiting for completion at (197, 173) on a:has-text('b10 all test cases')
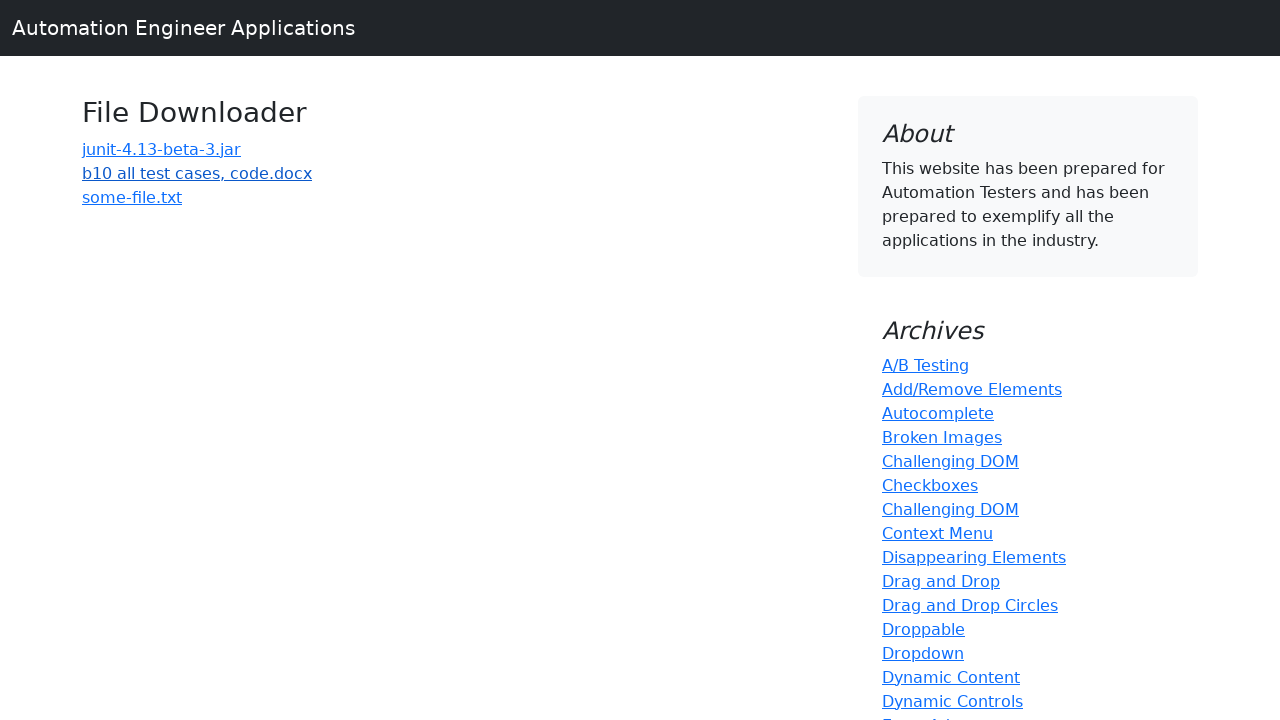

Download completed successfully
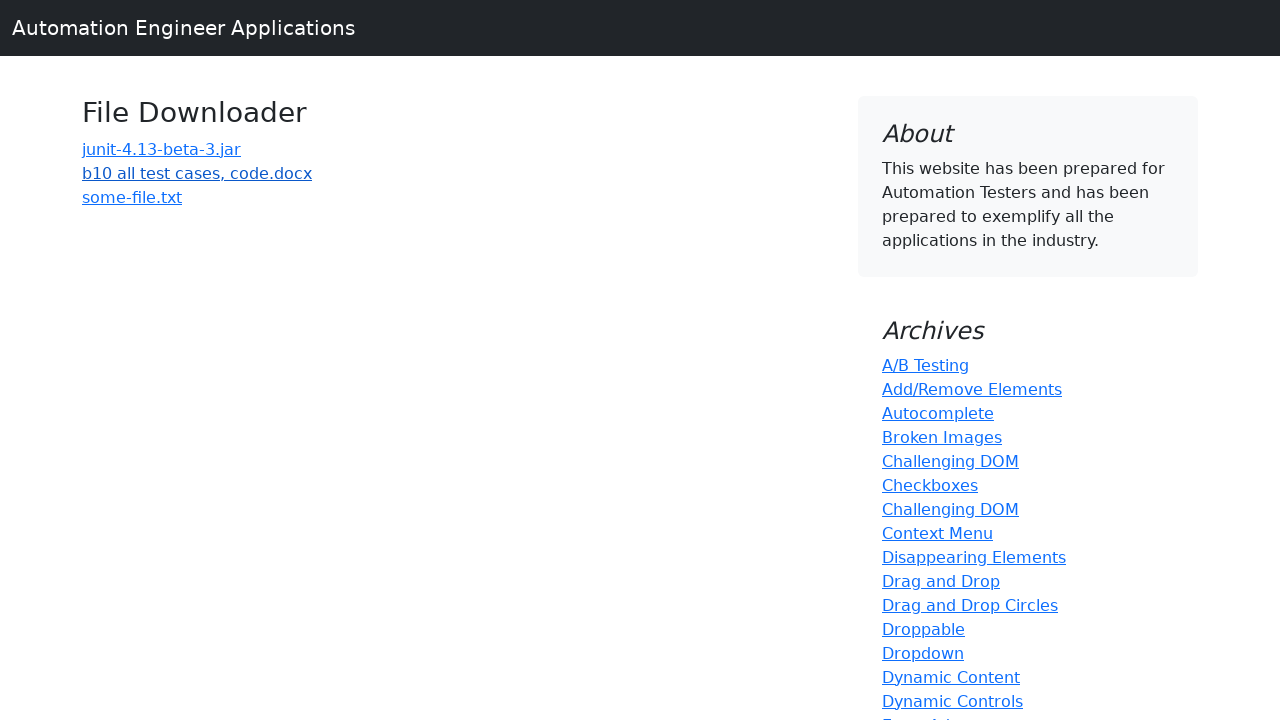

Waited 3 seconds for download processing
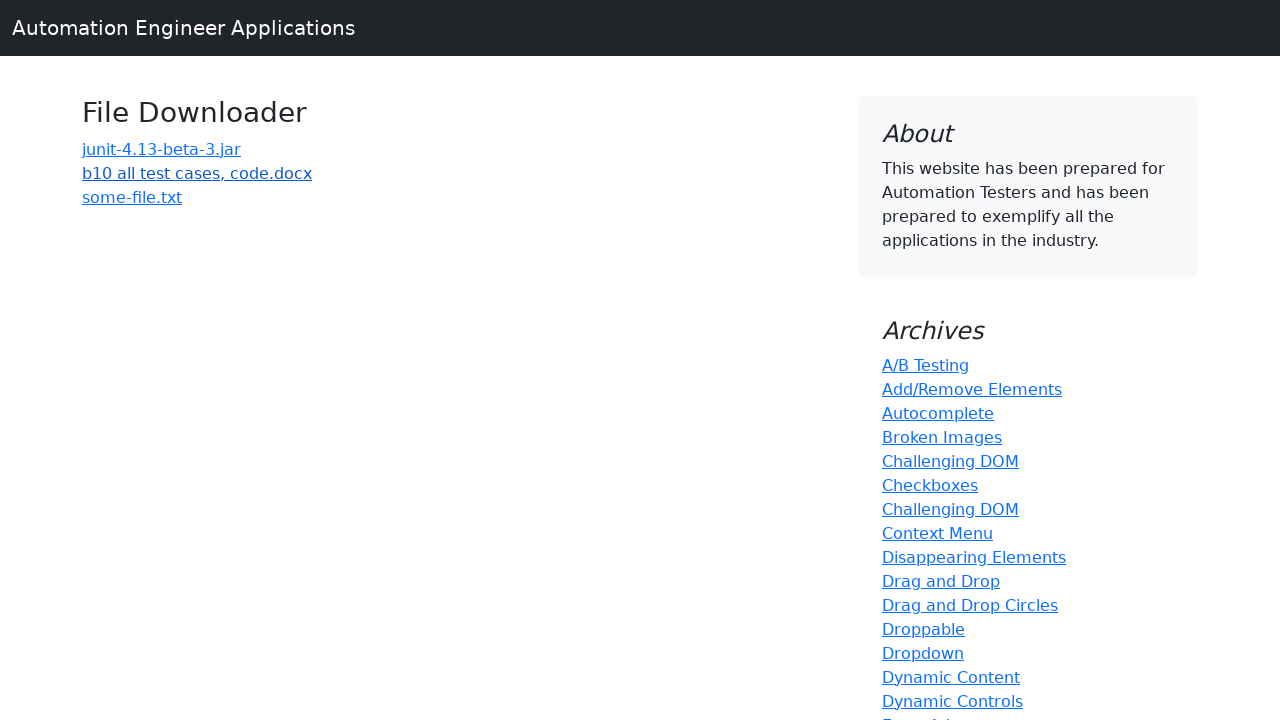

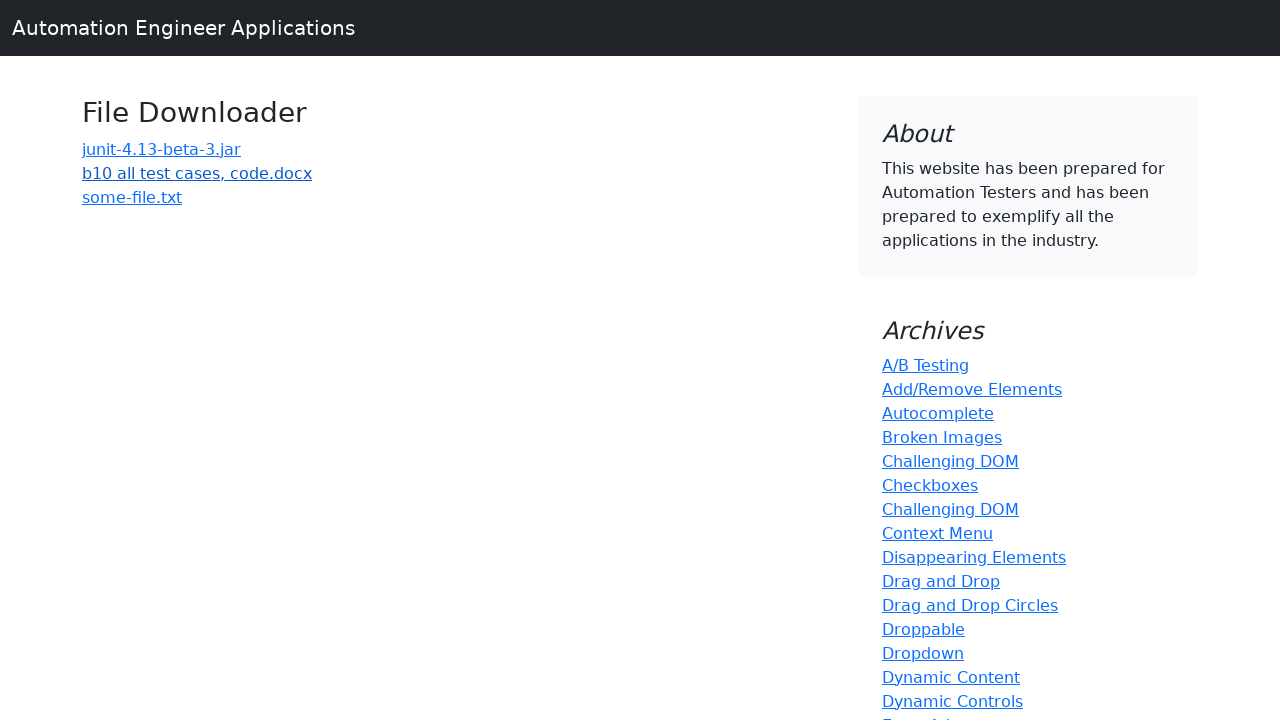